Navigates to a game database website, interacts with a dropdown selector to select an option, and clicks on a materials/resources tab

Starting URL: https://ba.game-db.tw/

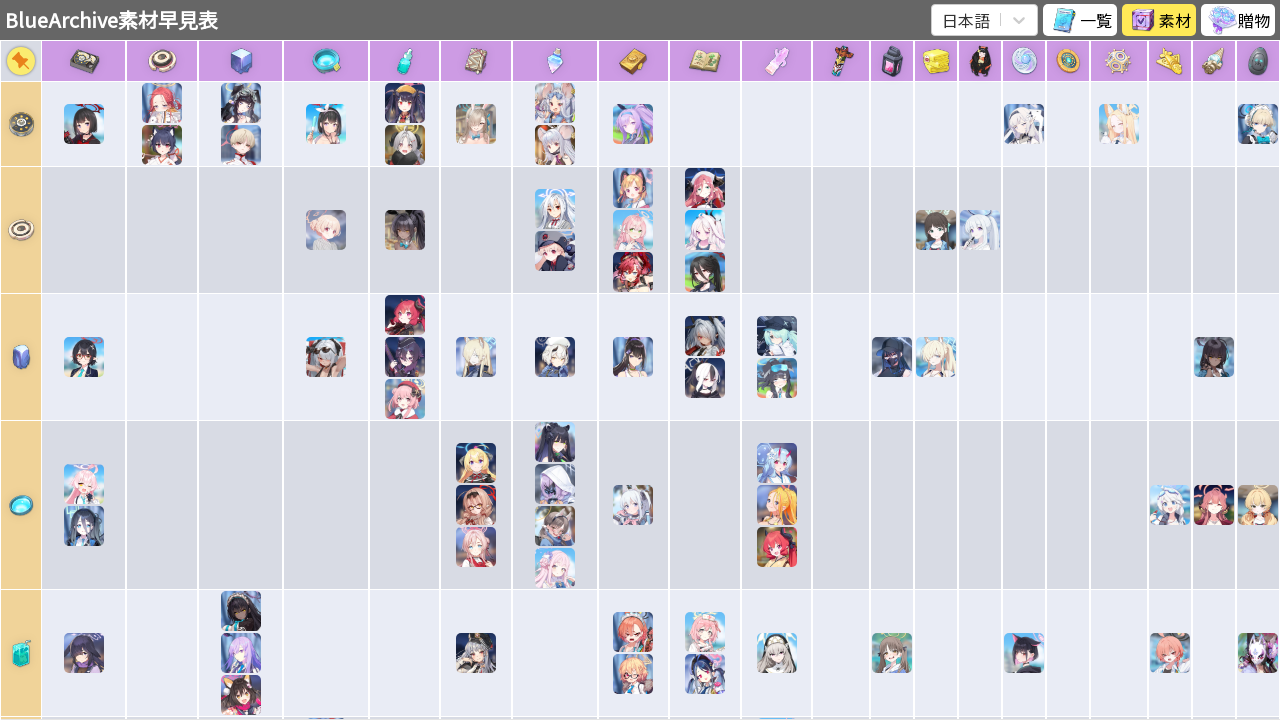

Clicked dropdown trigger (first SVG element) at (1019, 20) on svg >> nth=0
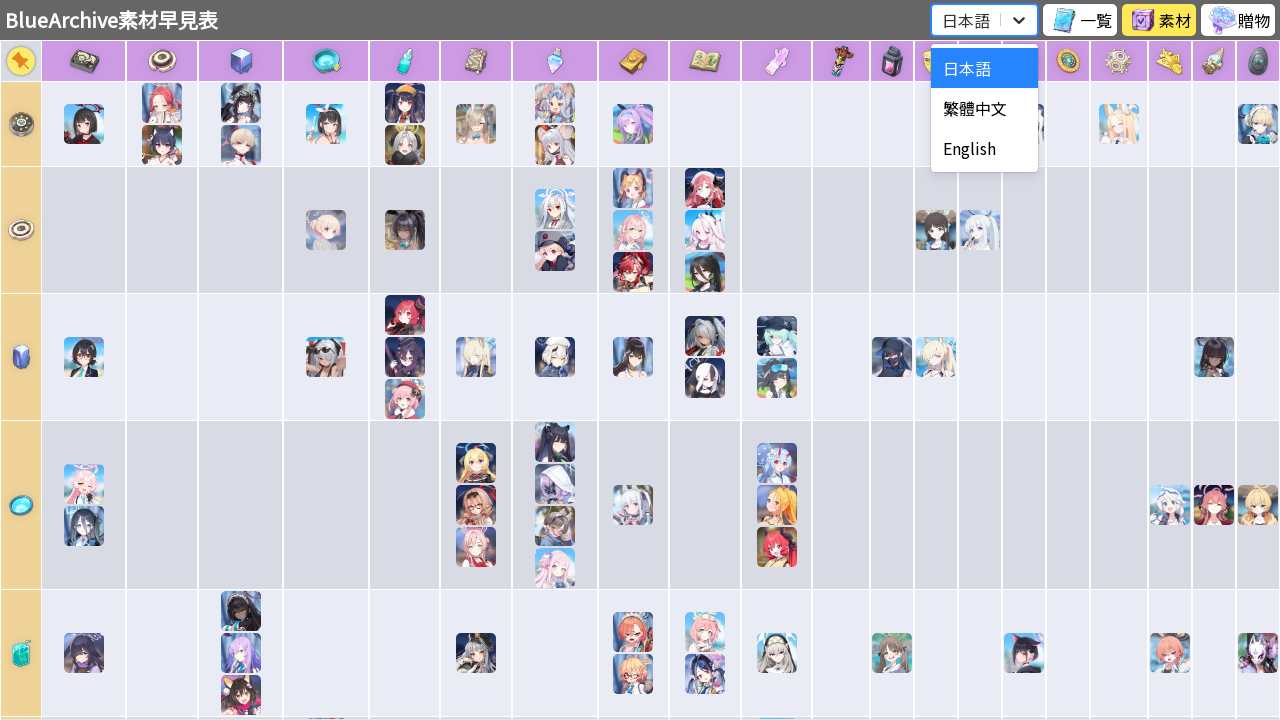

Selected first option from dropdown menu at (984, 68) on #react-select-2-option-0
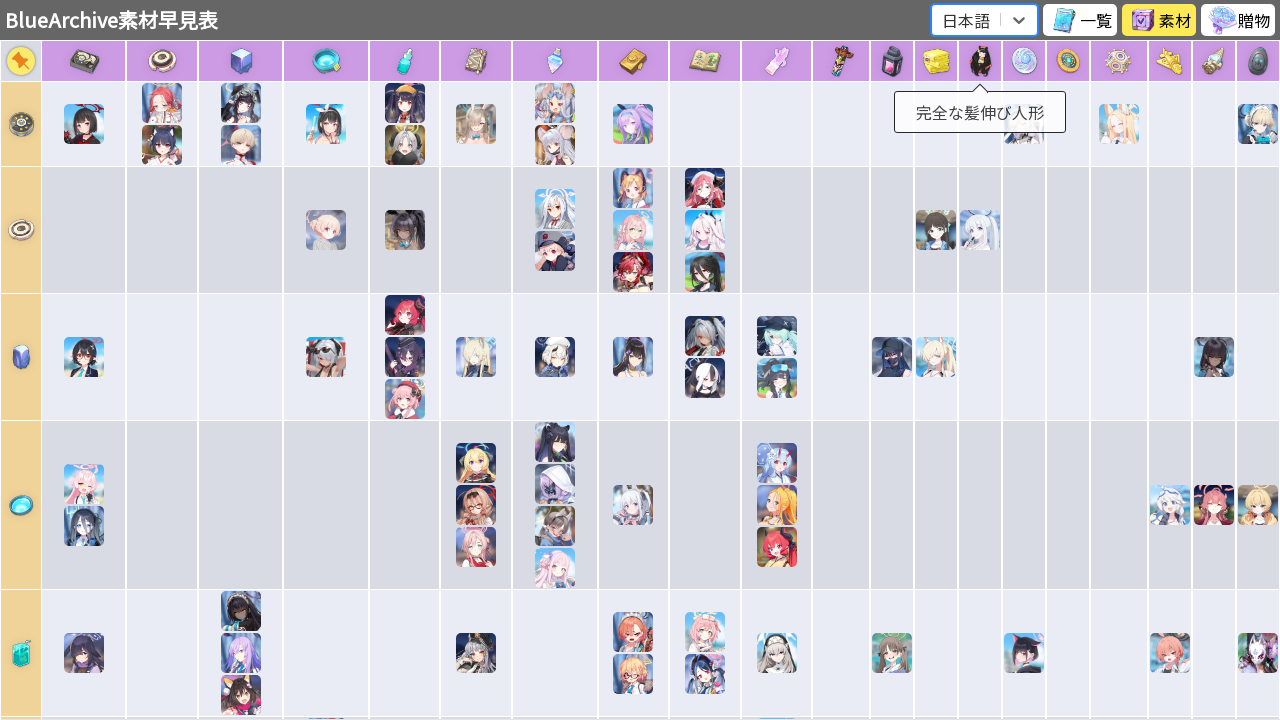

Clicked on materials/resources tab (素材) at (1159, 20) on text=素材 >> nth=1
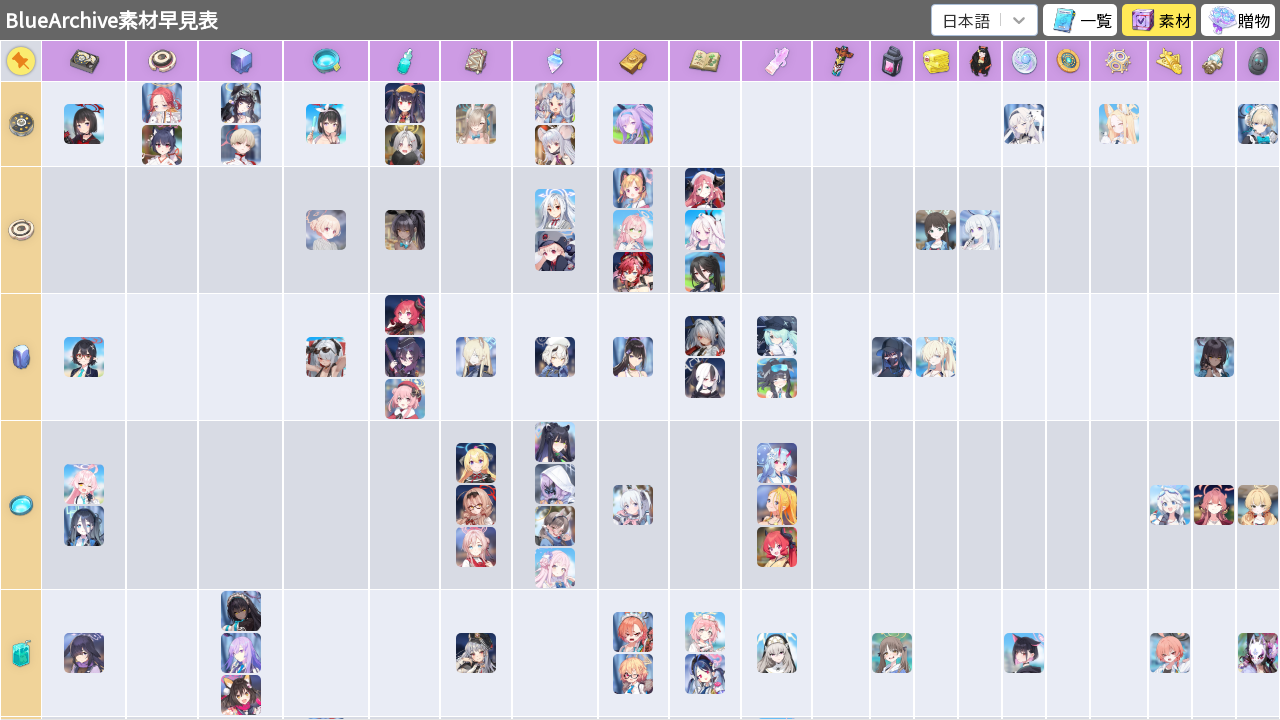

Waited for content to load (2000ms)
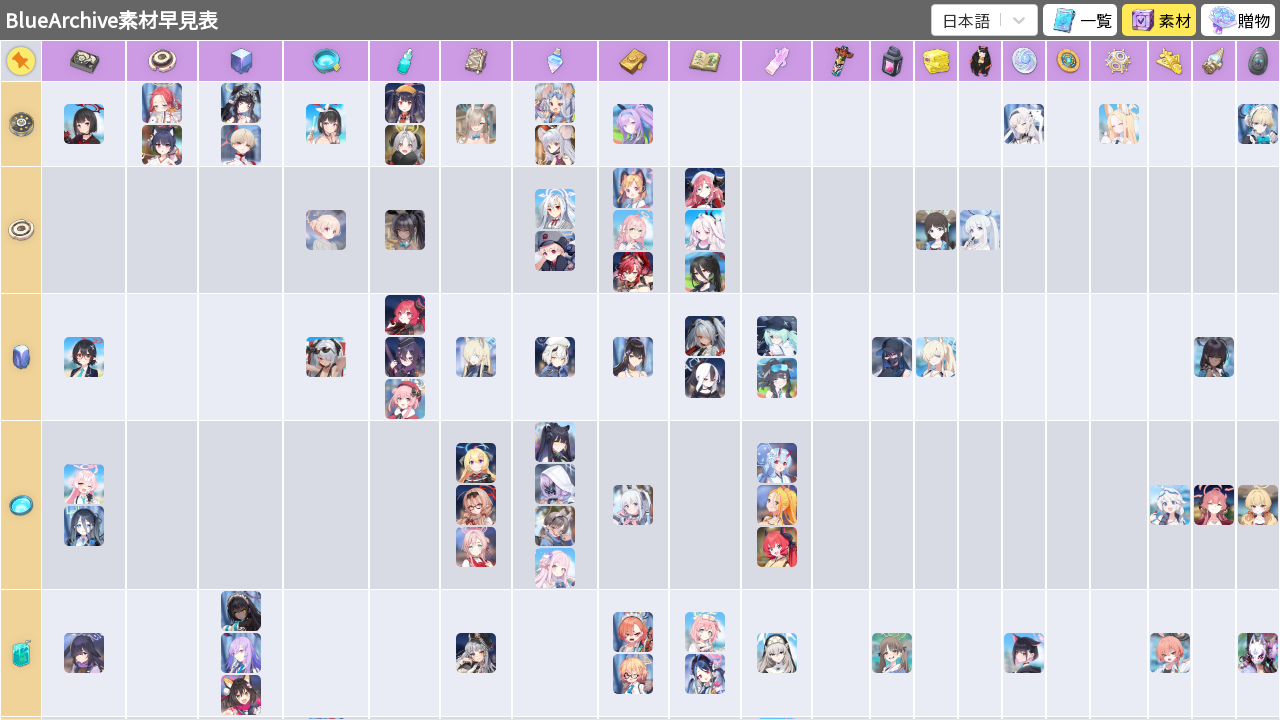

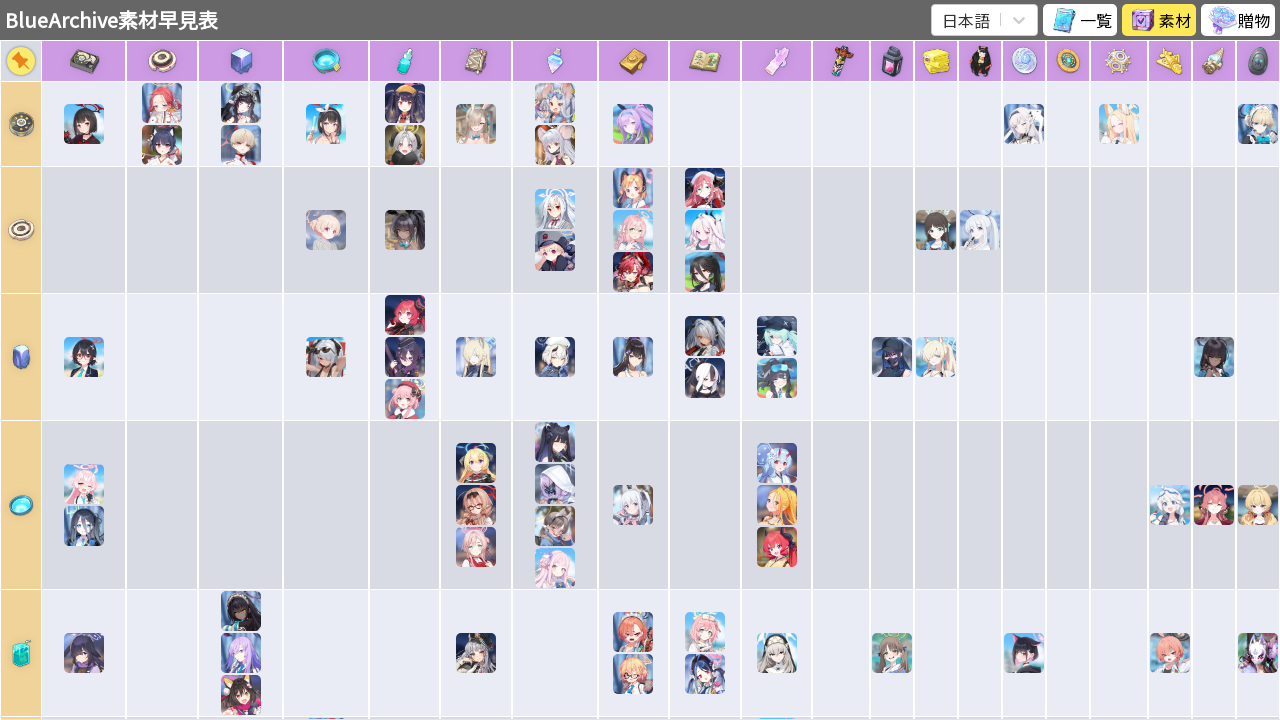